Tests hover functionality by hovering over an image to reveal a link and clicking it

Starting URL: https://the-internet.herokuapp.com/hovers

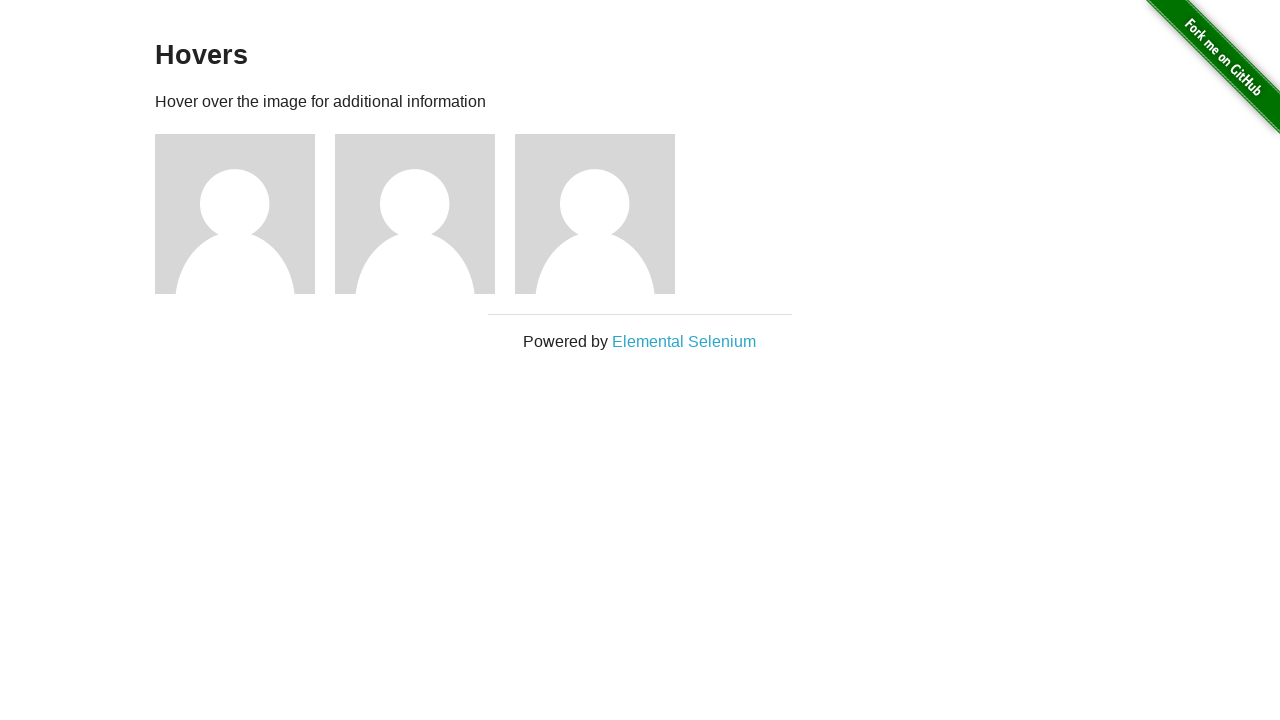

Hovered over the first image to reveal hidden link at (235, 214) on div.example img >> nth=0
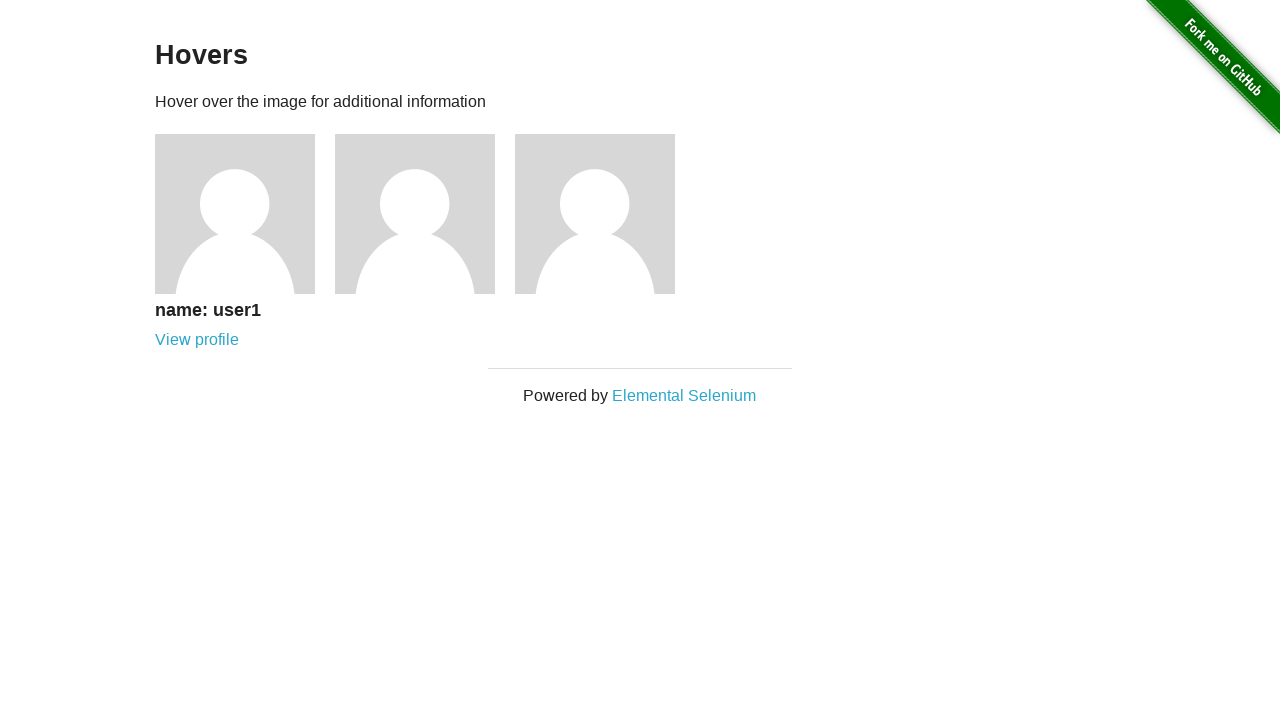

Clicked on the revealed user link at (197, 340) on a[href='/users/1']
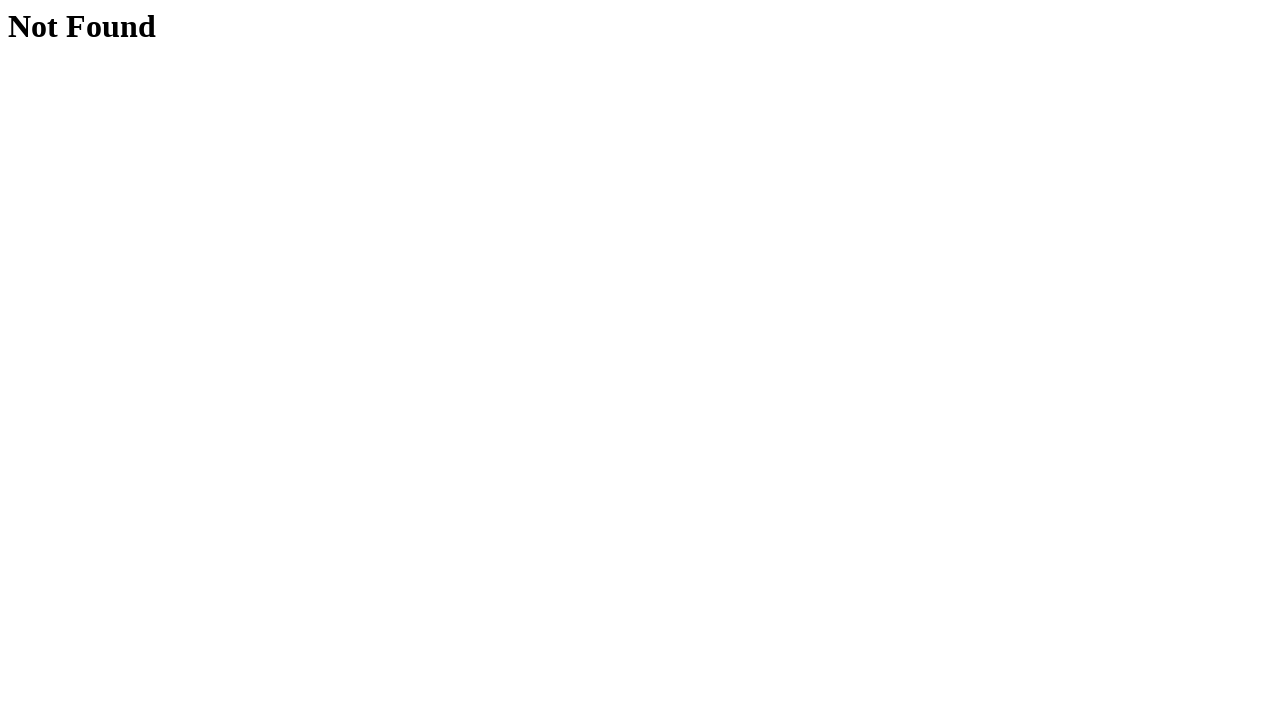

Verified navigation to user page with ID 1
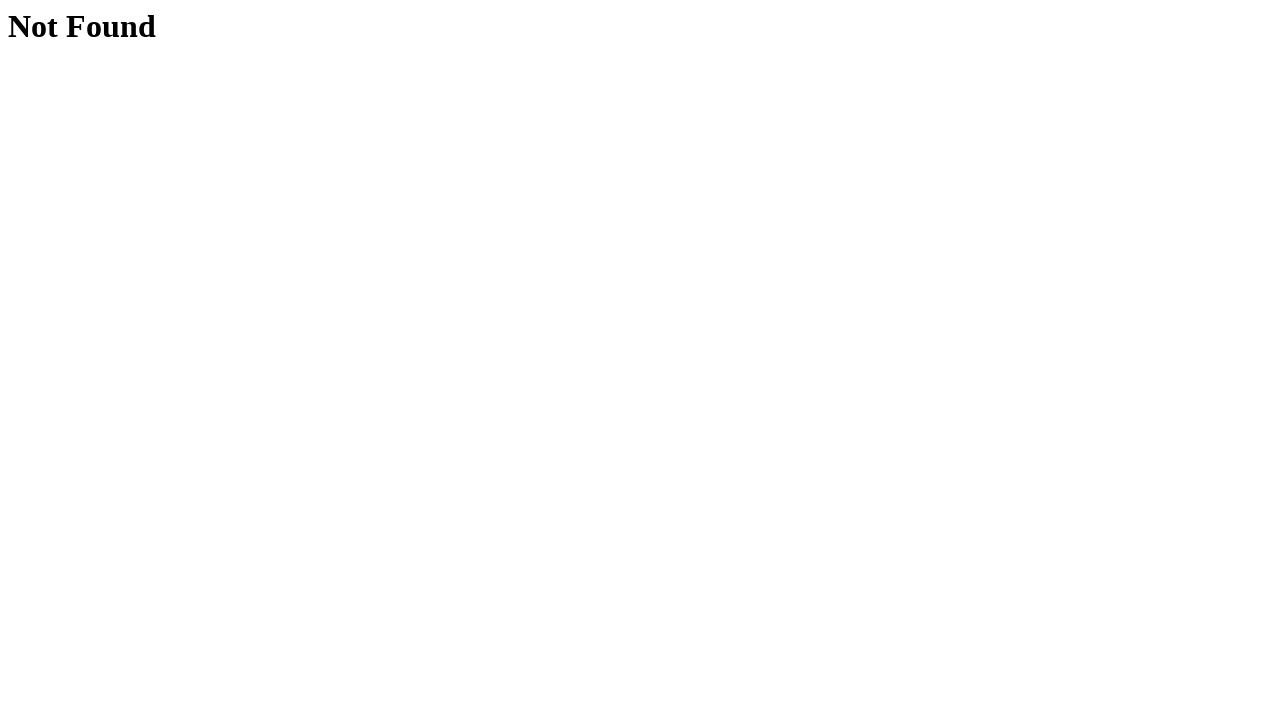

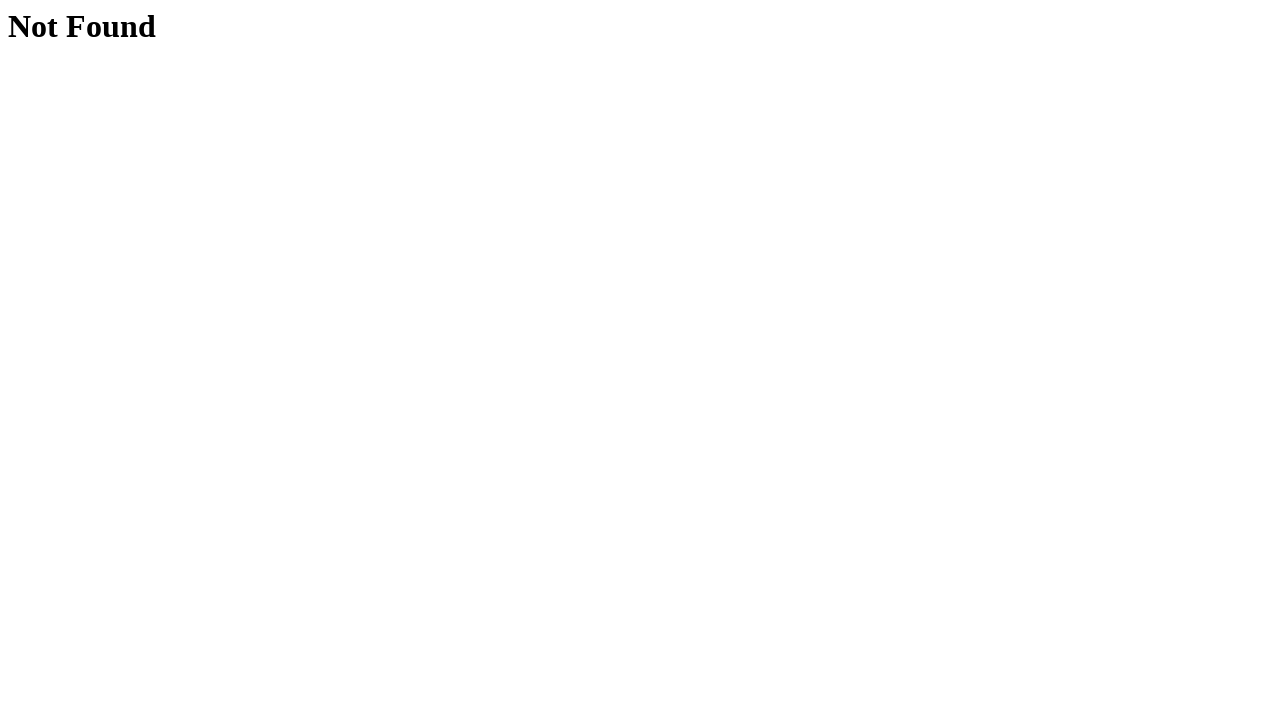